Tests page scrolling functionality by scrolling down 1000 pixels and then scrolling up 600 pixels using JavaScript execution.

Starting URL: http://tinyurl.com/2z2rkvd3

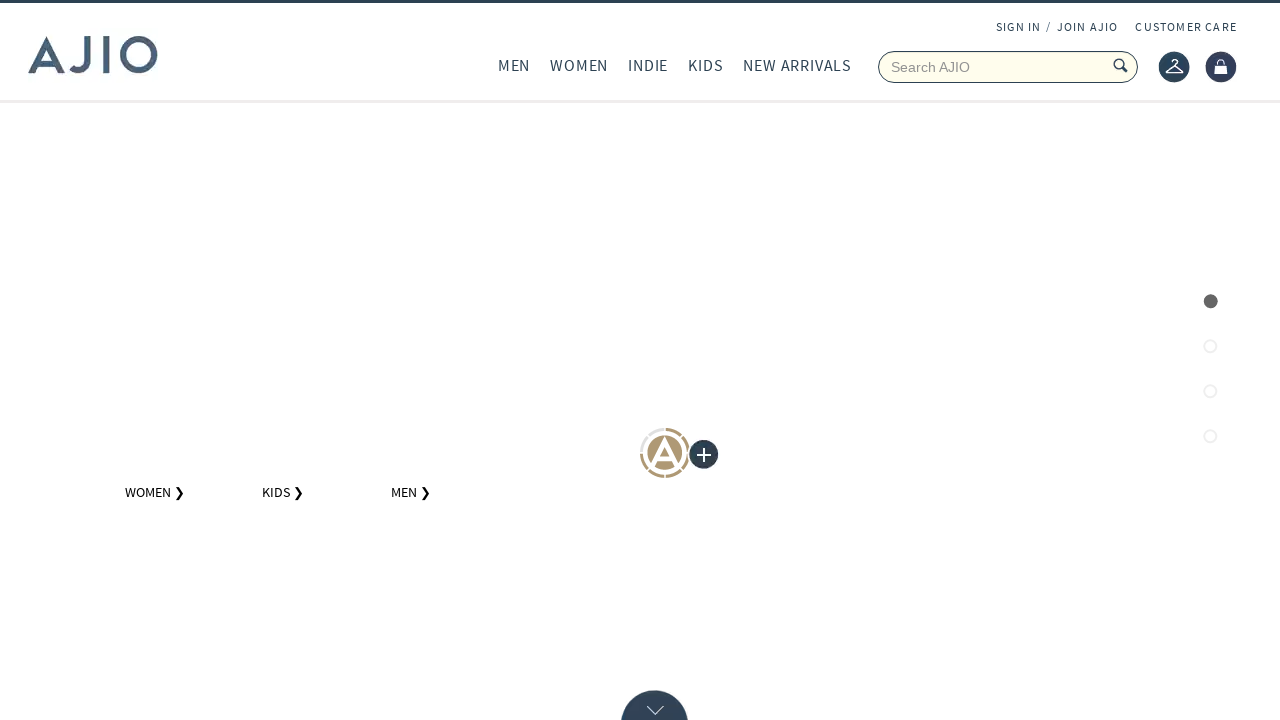

Scrolled down 1000 pixels
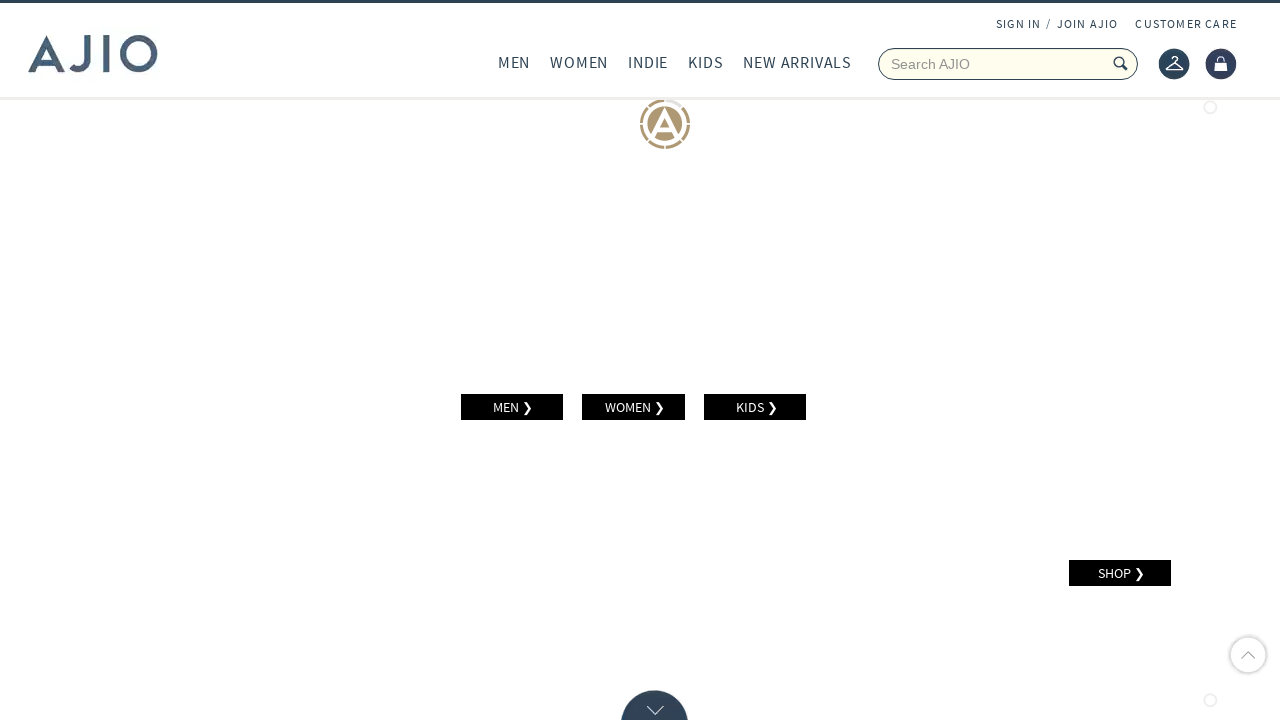

Waited 1000ms to observe the scroll down
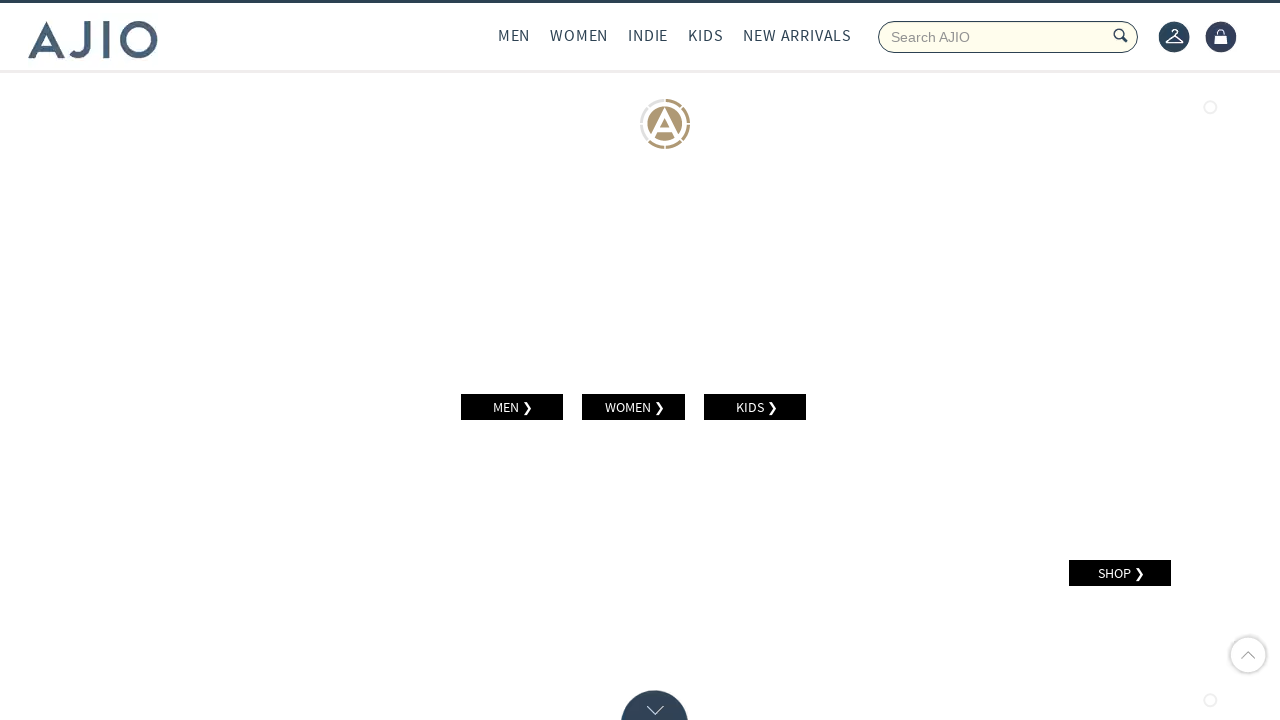

Scrolled up 600 pixels
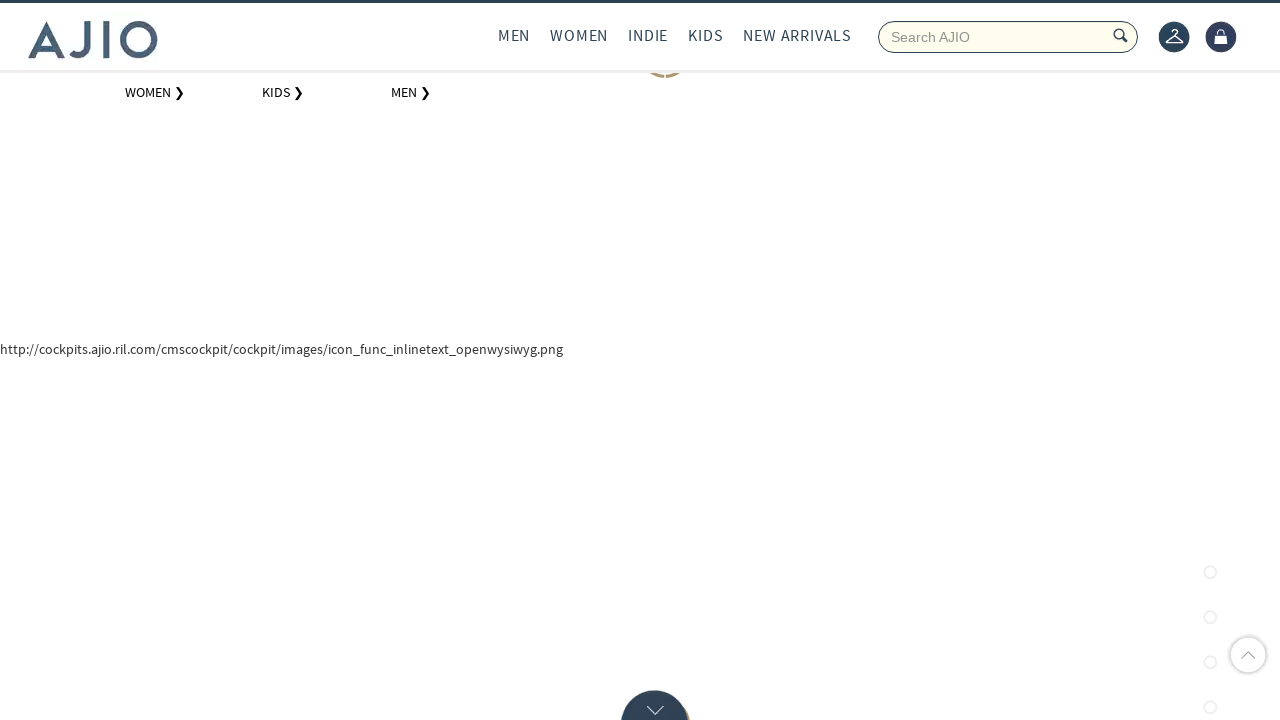

Waited 1000ms to observe the scroll up
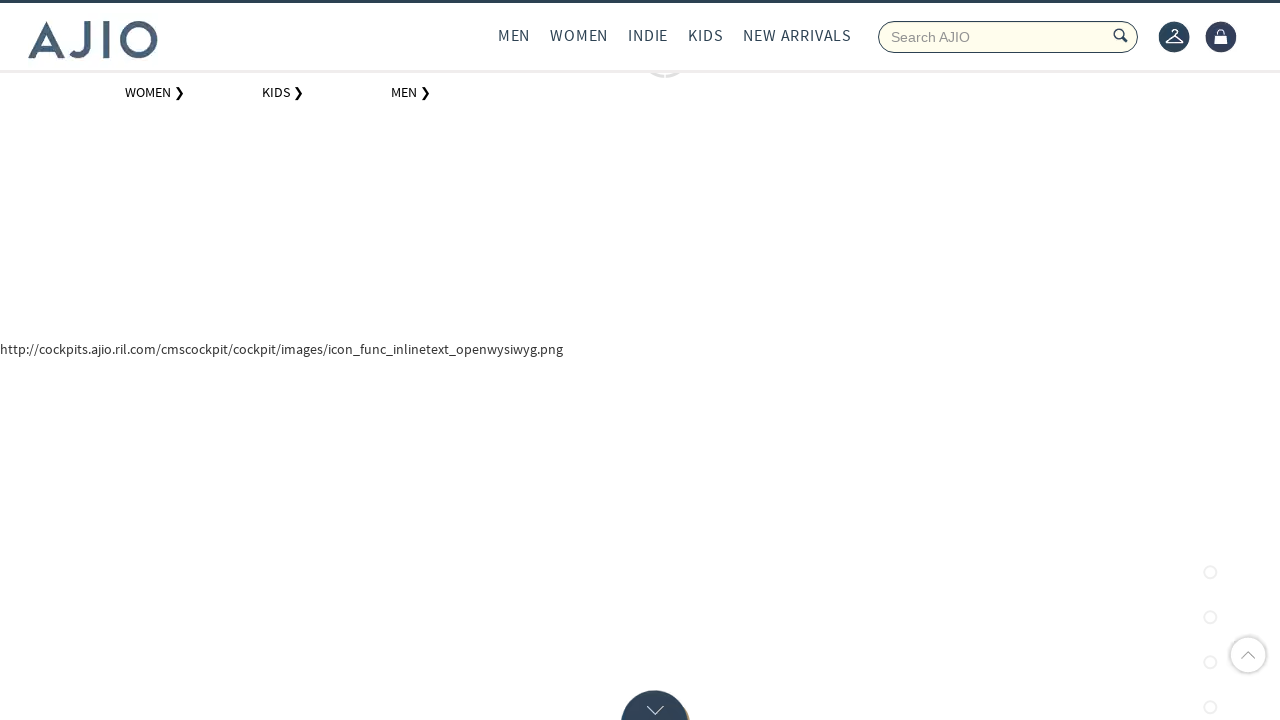

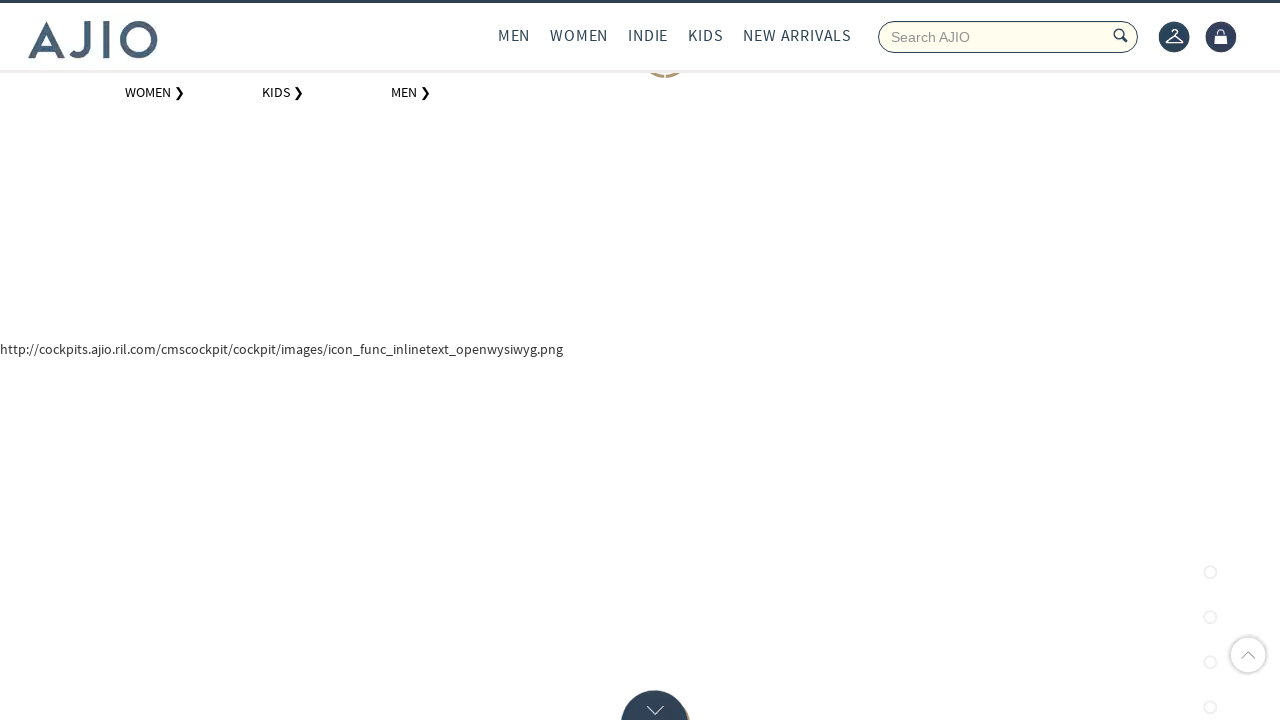